Tests navigation to the account page by clicking the account button and verifying the page header displays "Мой аккаунт"

Starting URL: http://intershop5.skillbox.ru/

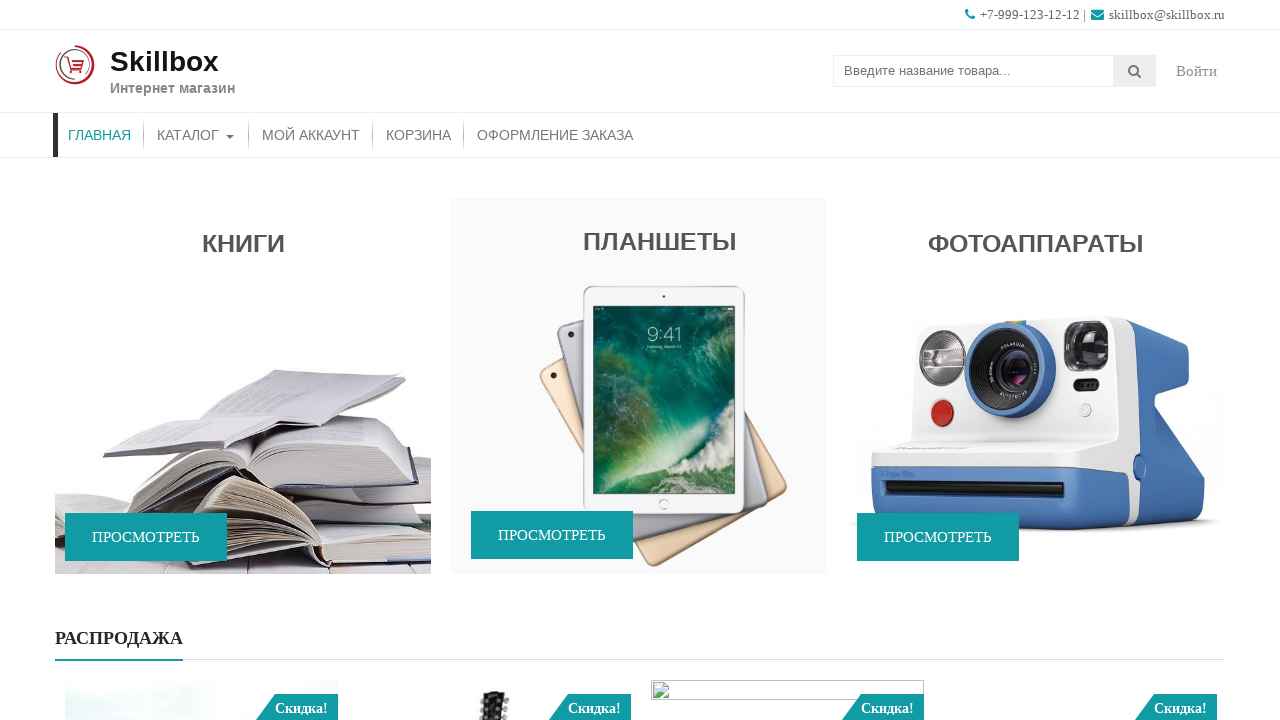

Clicked account button at (1197, 71) on .account
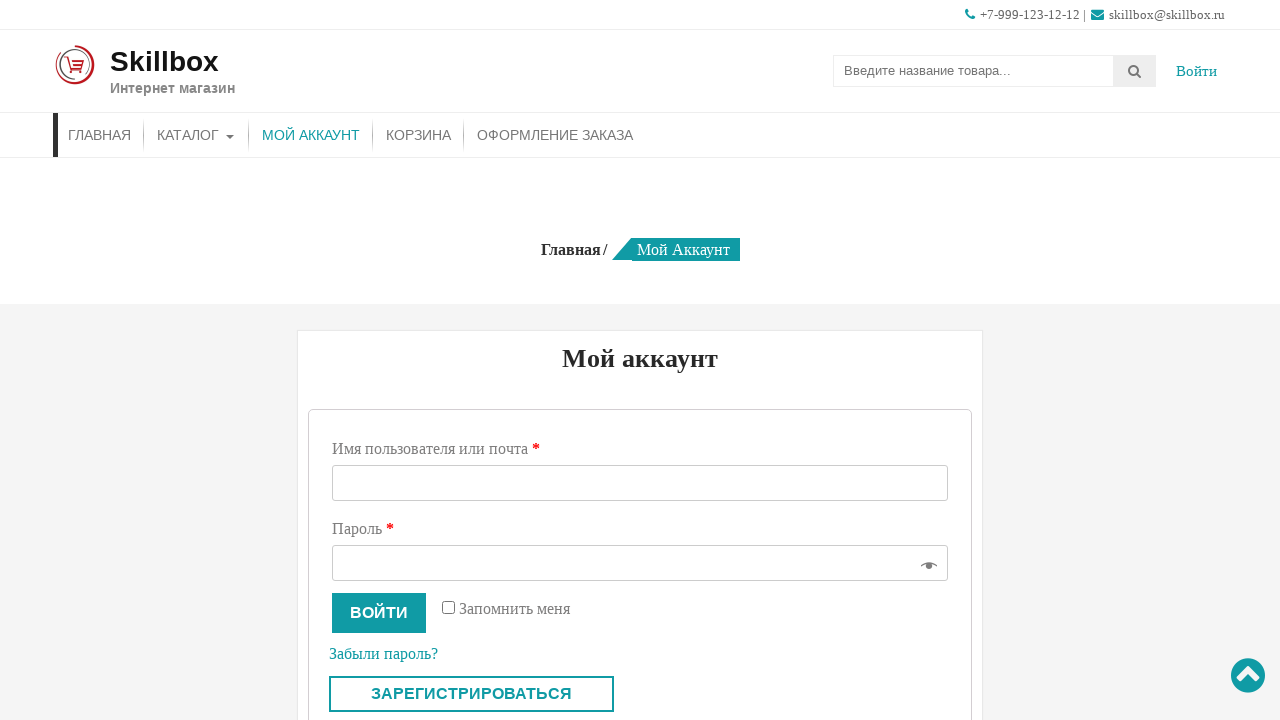

Account page loaded and header 'Мой аккаунт' is visible
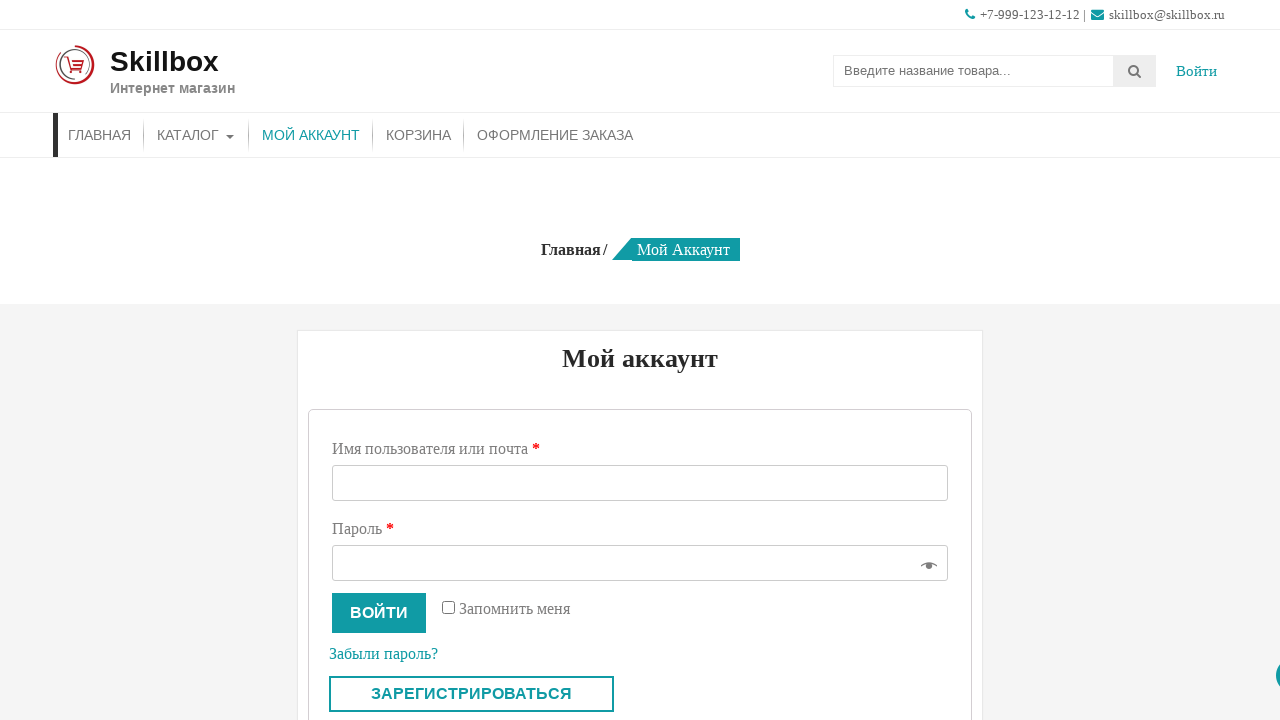

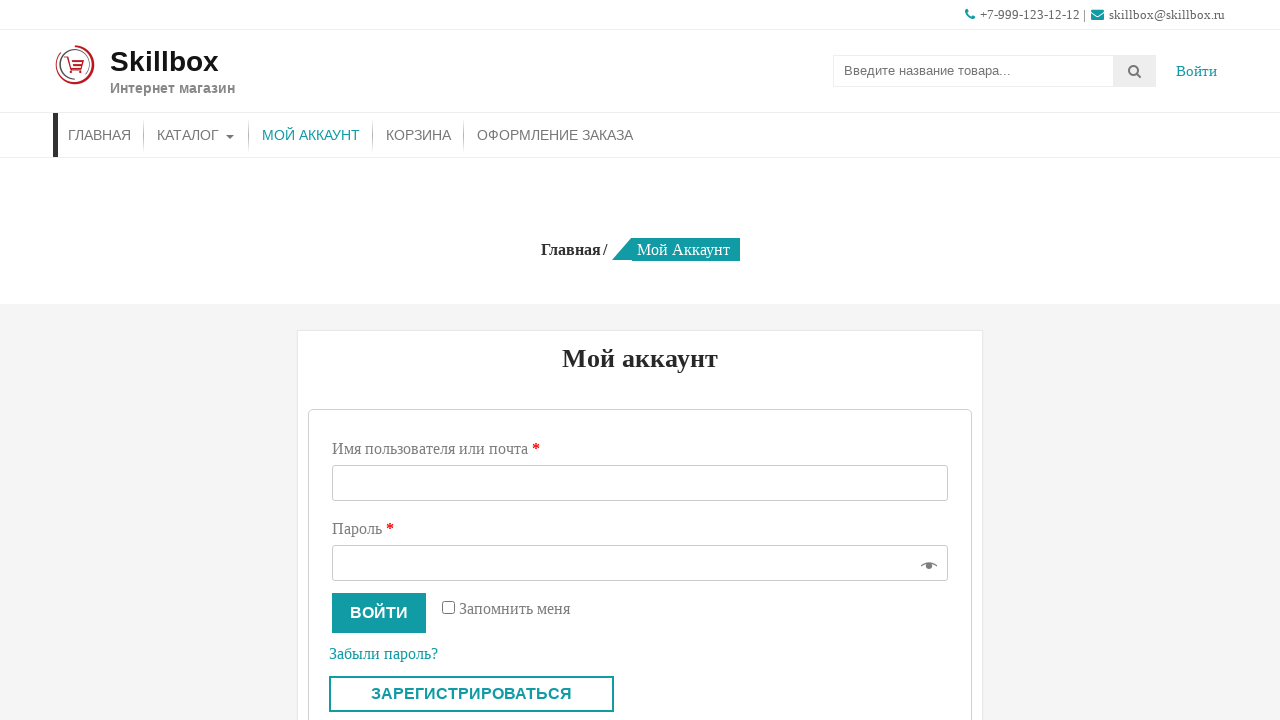